Tests JavaScript prompt dialog by triggering it, entering text, and accepting

Starting URL: https://bonigarcia.dev/selenium-webdriver-java/dialog-boxes.html

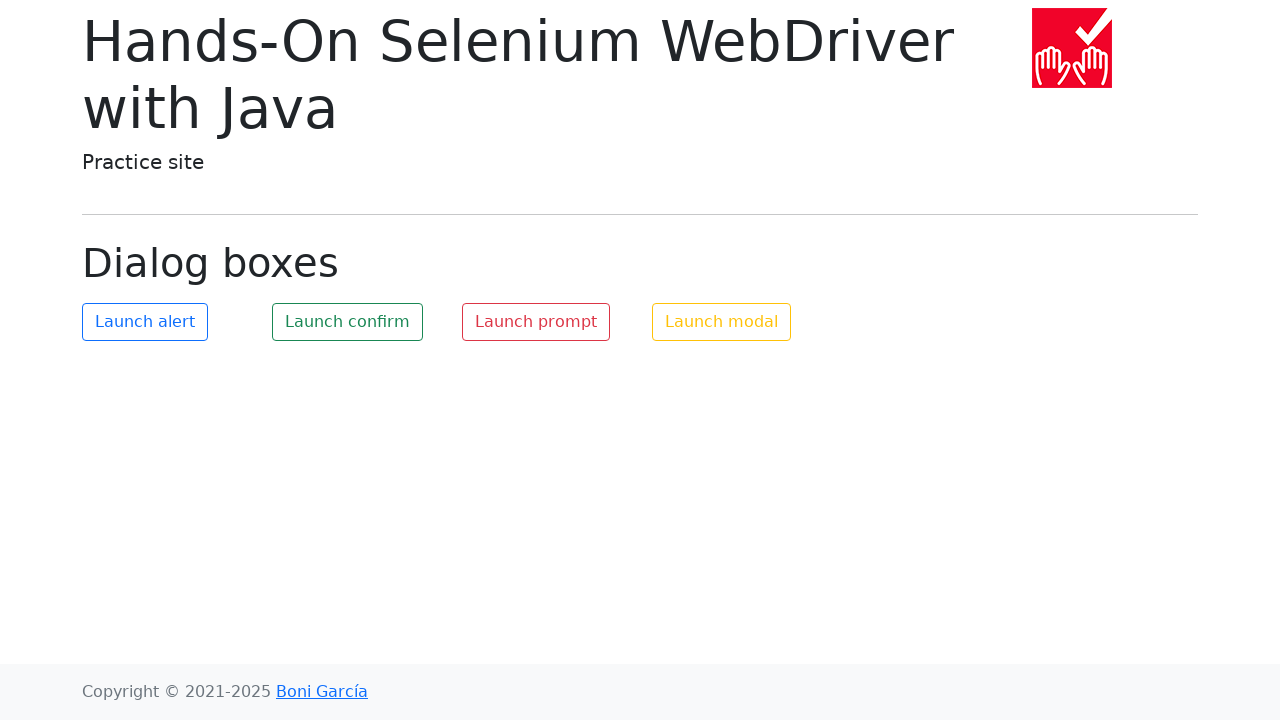

Set up dialog handler to accept prompt with 'John Doe'
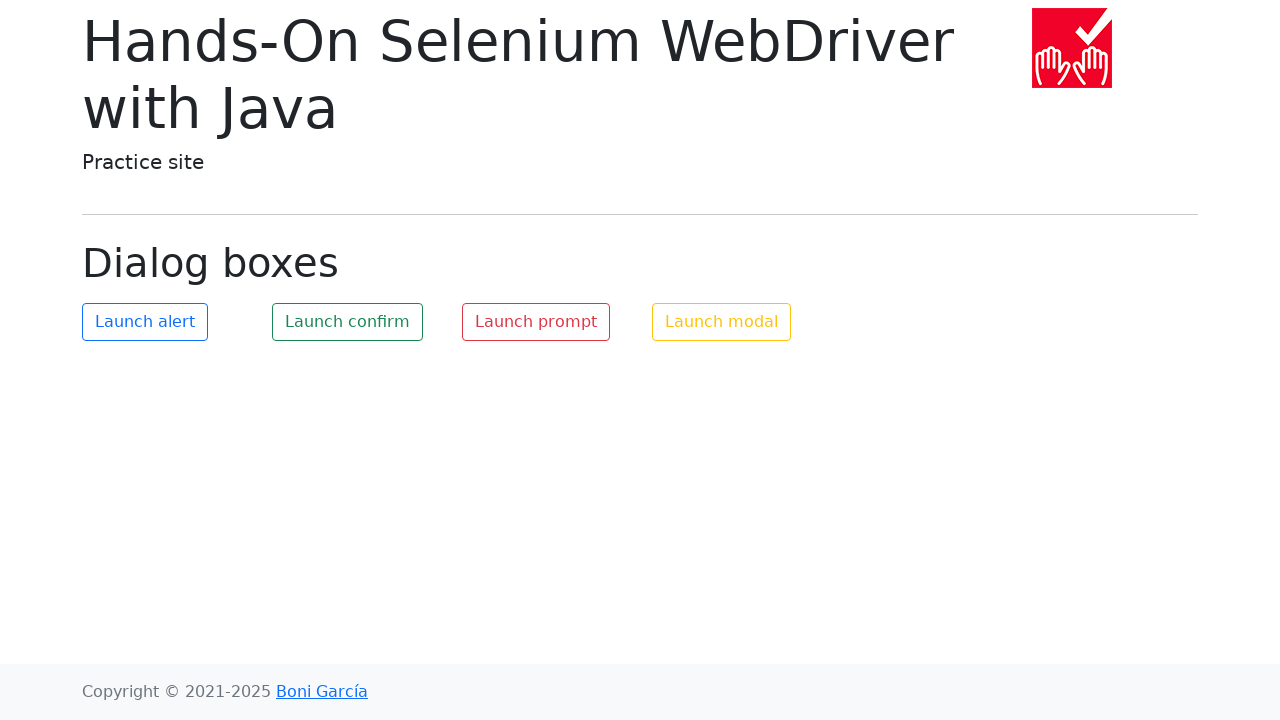

Navigated to dialog boxes test page
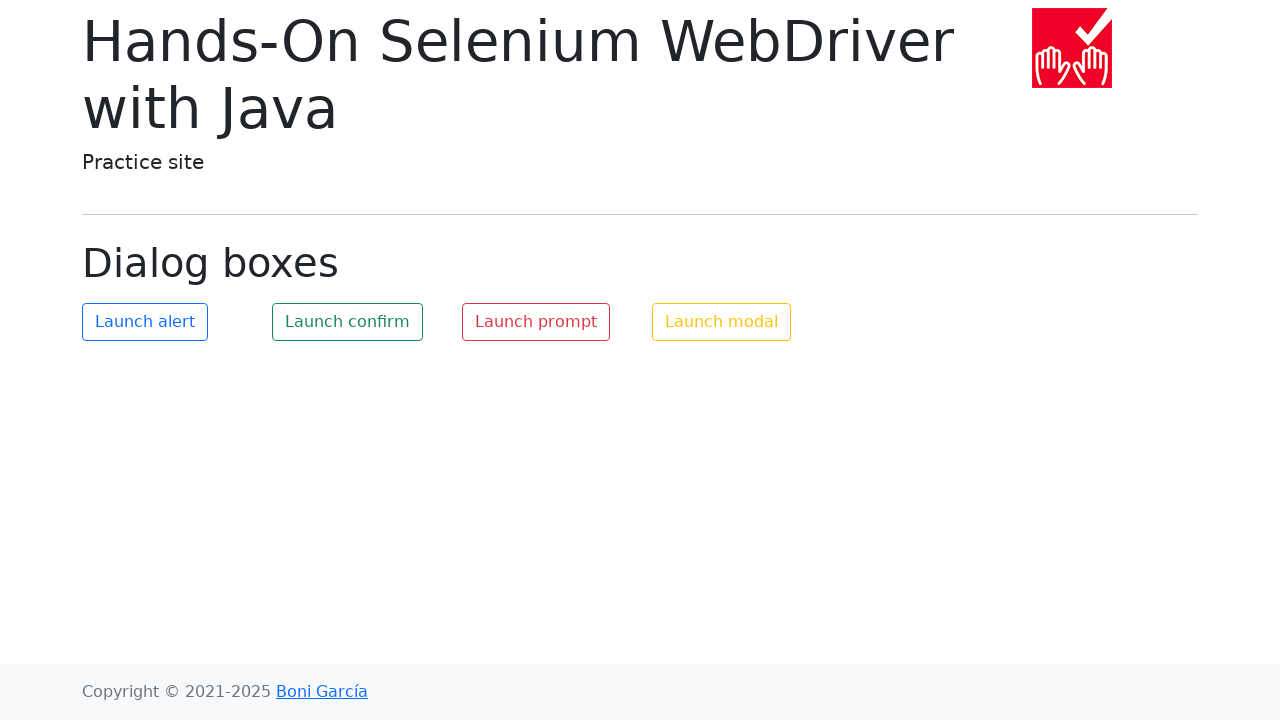

Clicked button to trigger JavaScript prompt dialog at (536, 322) on #my-prompt
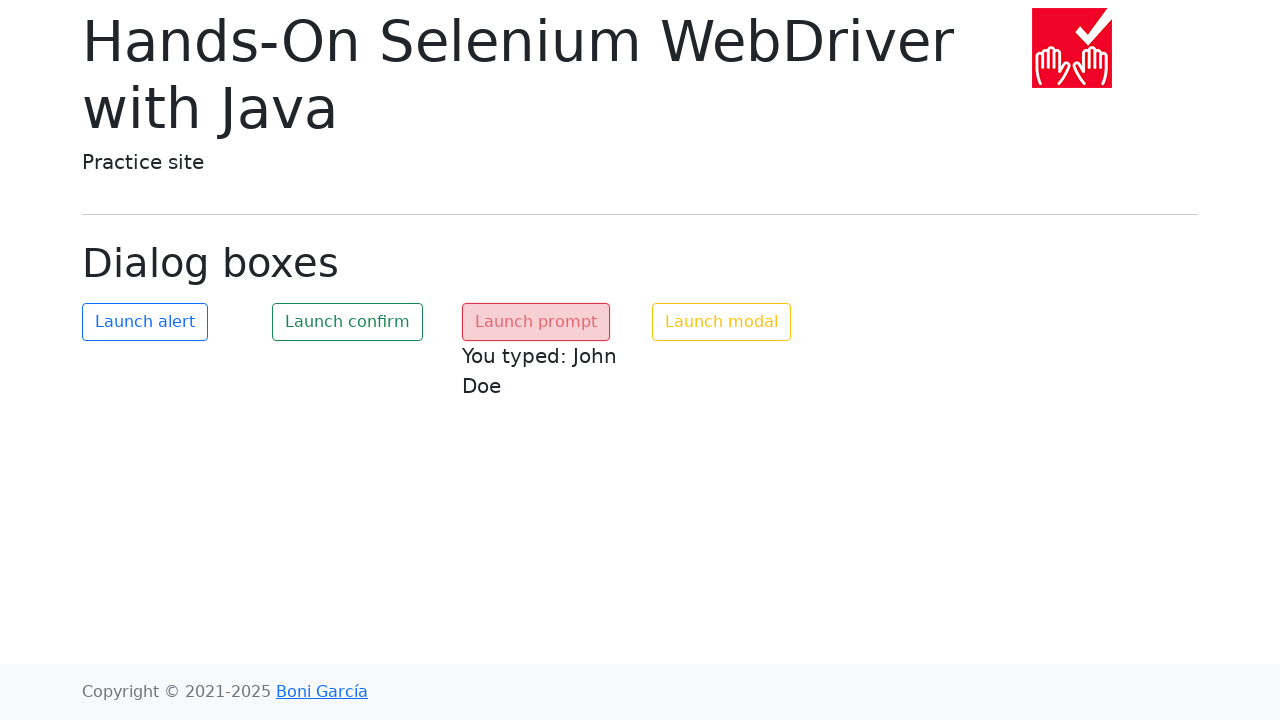

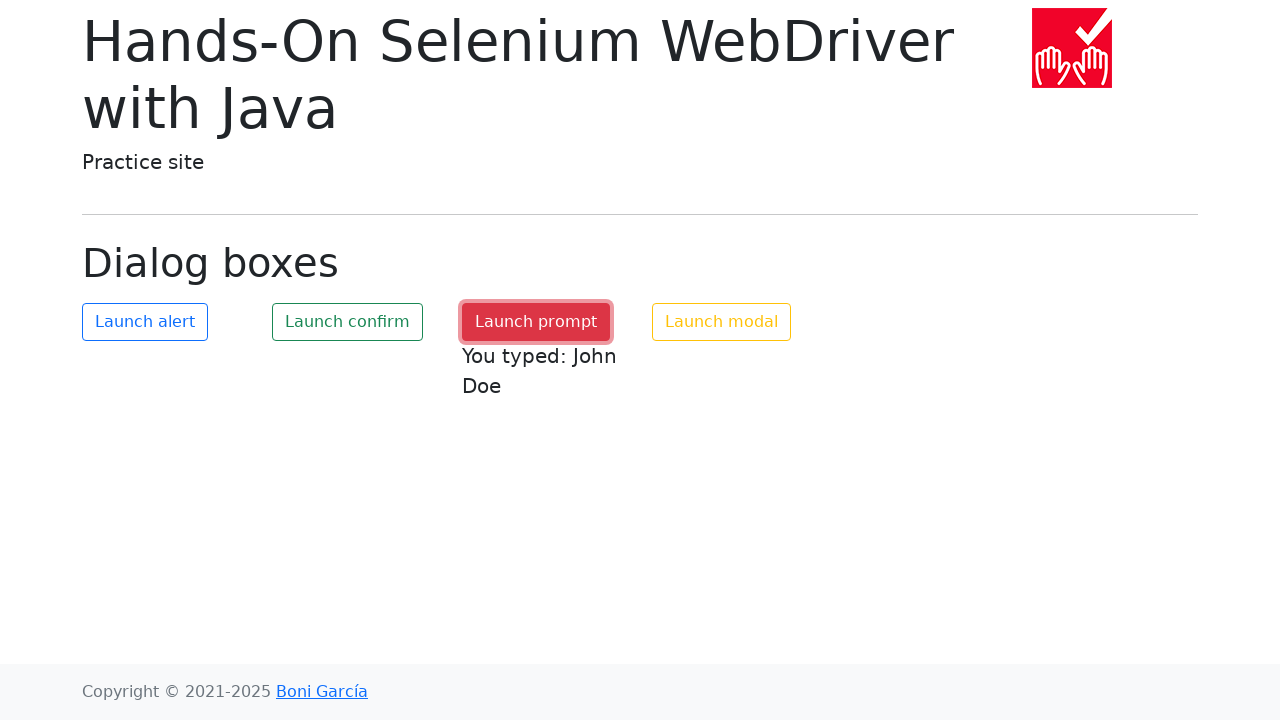